Tests JavaScript prompt alert handling by clicking a button to trigger a prompt, entering text, and accepting the alert

Starting URL: https://www.w3schools.com/jsref/tryit.asp?filename=tryjsref_prompt

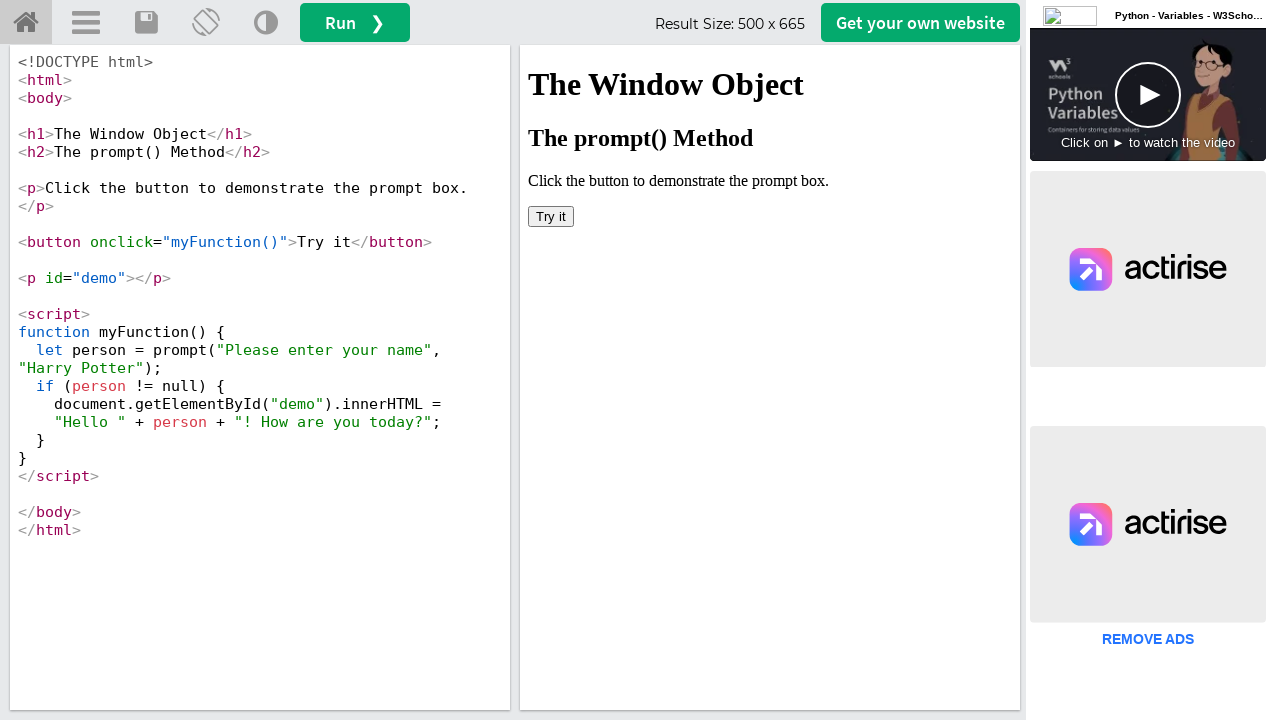

Clicked 'Try it' button in iframe to trigger prompt at (551, 216) on #iframeResult >> internal:control=enter-frame >> xpath=//button[text()='Try it']
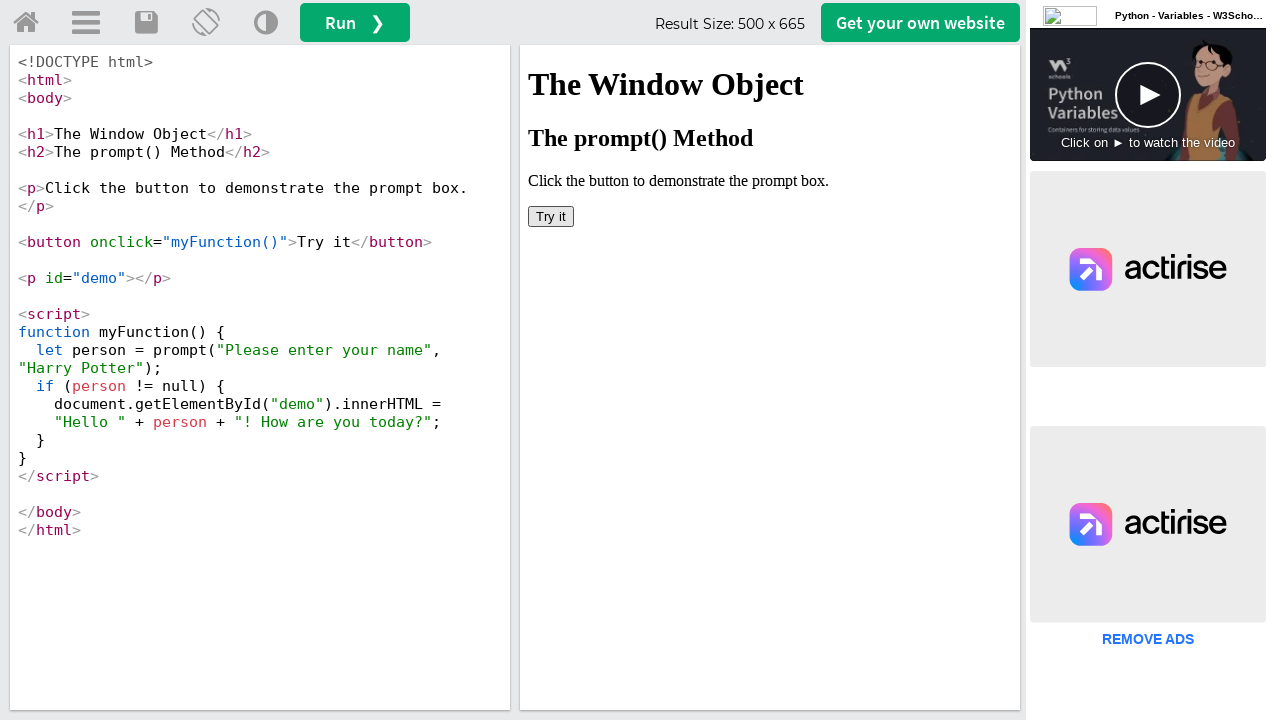

Set up dialog handler to accept prompt with text 'jagadeesh'
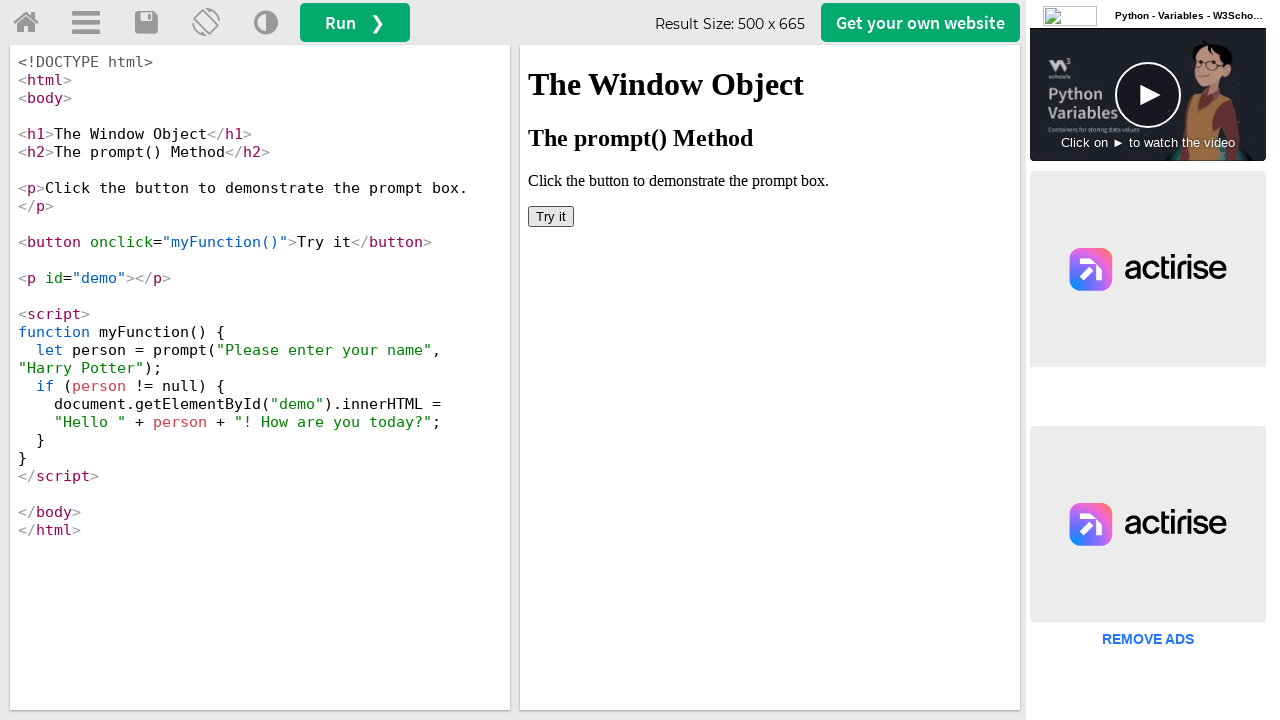

Clicked 'Try it' button again to trigger prompt with handler ready at (551, 216) on #iframeResult >> internal:control=enter-frame >> xpath=//button[text()='Try it']
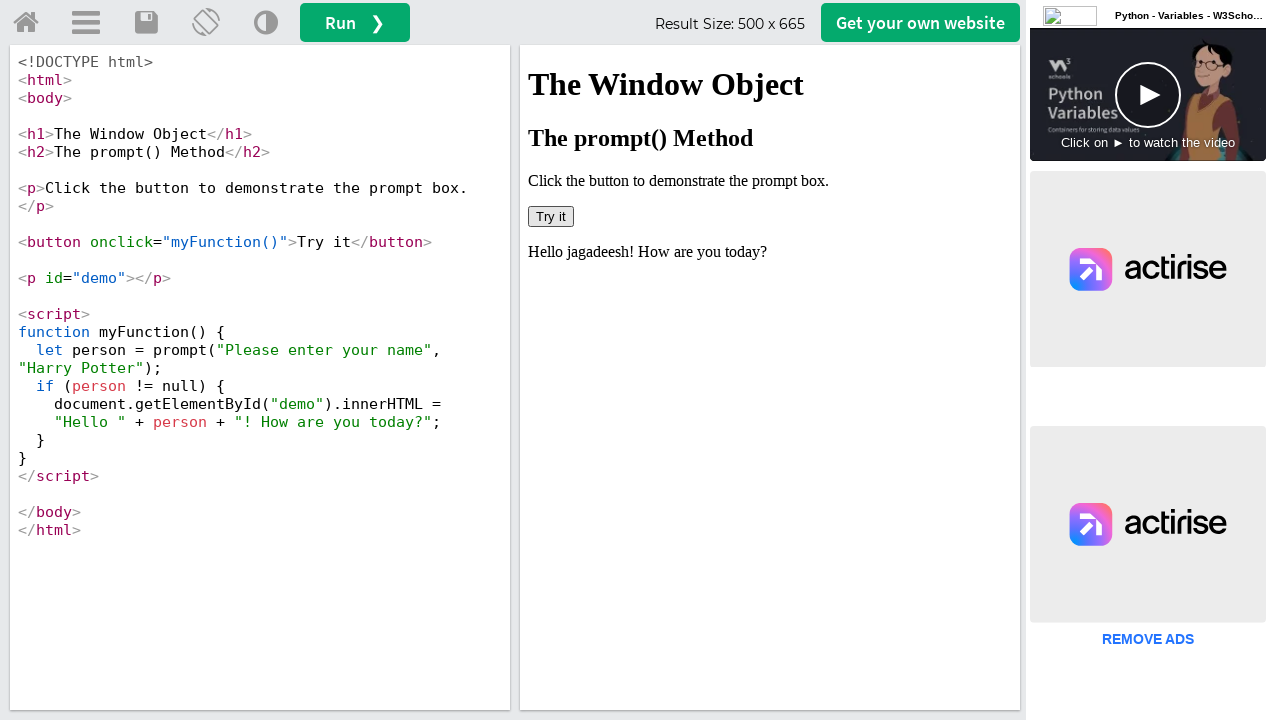

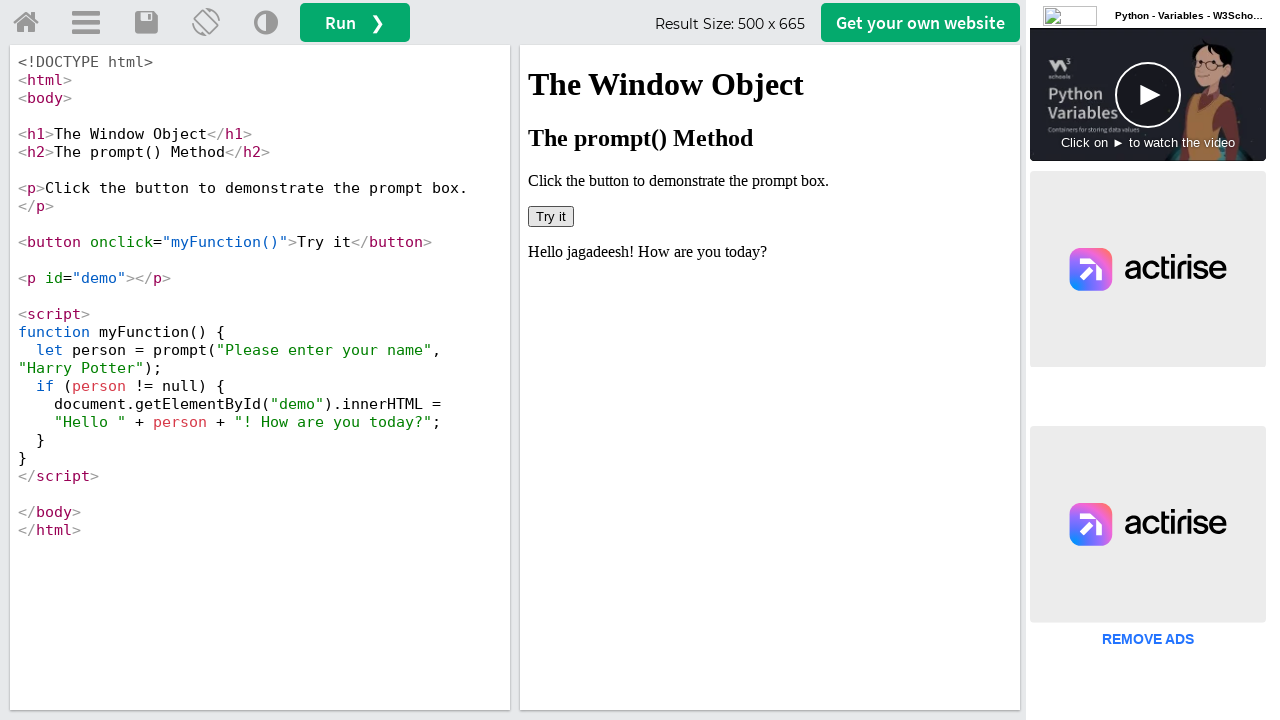